Navigates to Nike's men's running shoes page and scrolls to load all product content, then verifies product cards are displayed

Starting URL: https://www.nike.com/w/mens-running-shoes-37v7jznik1zy7ok

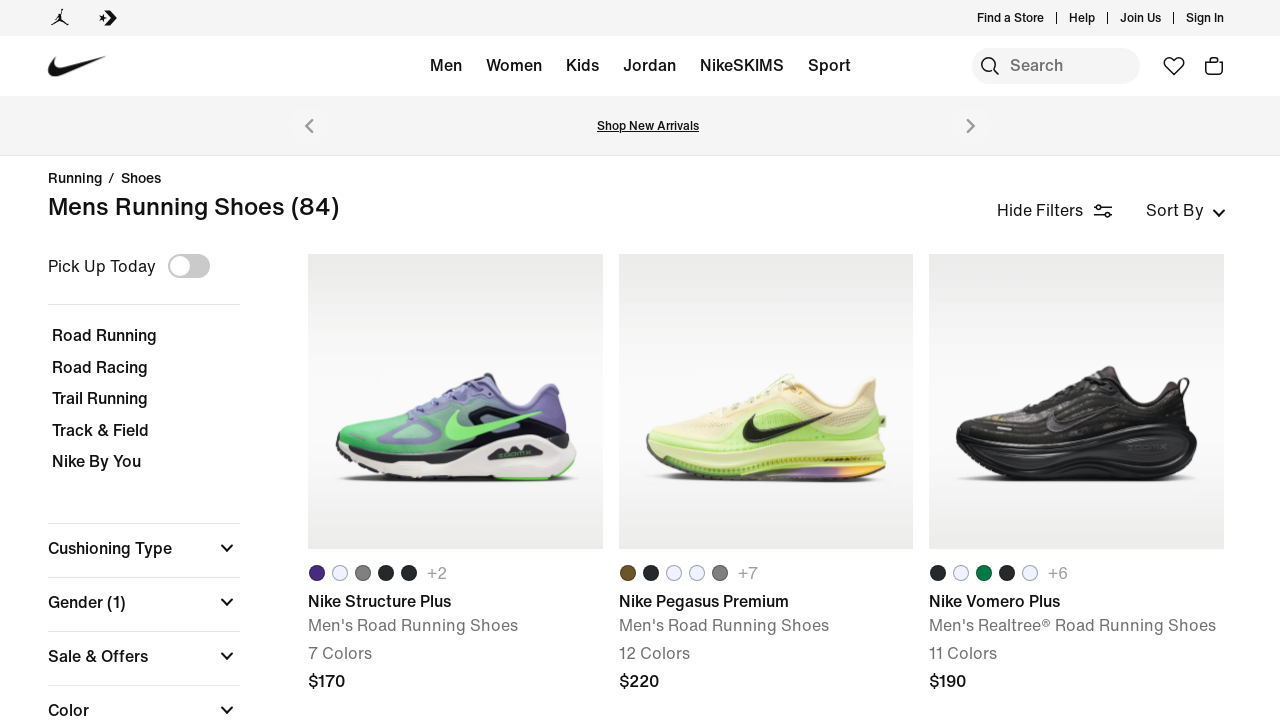

Waited for initial product cards to load on Nike men's running shoes page
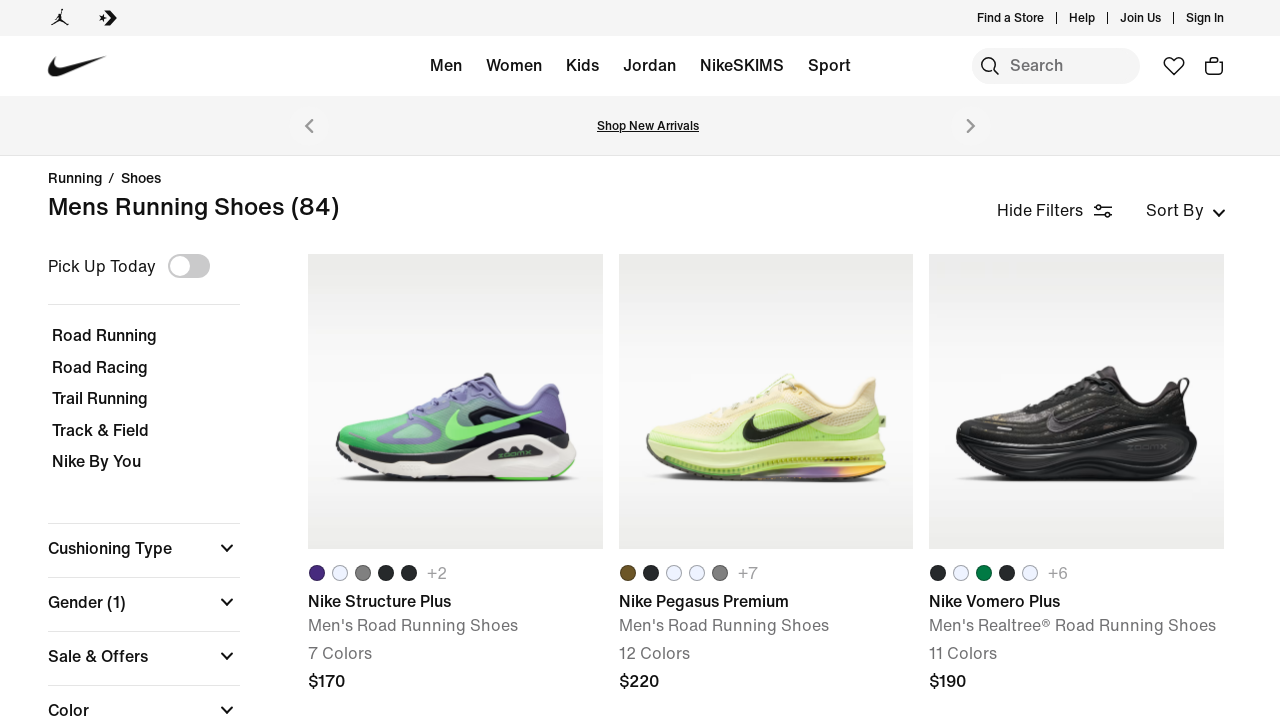

Scrolled to bottom of page to load more product content
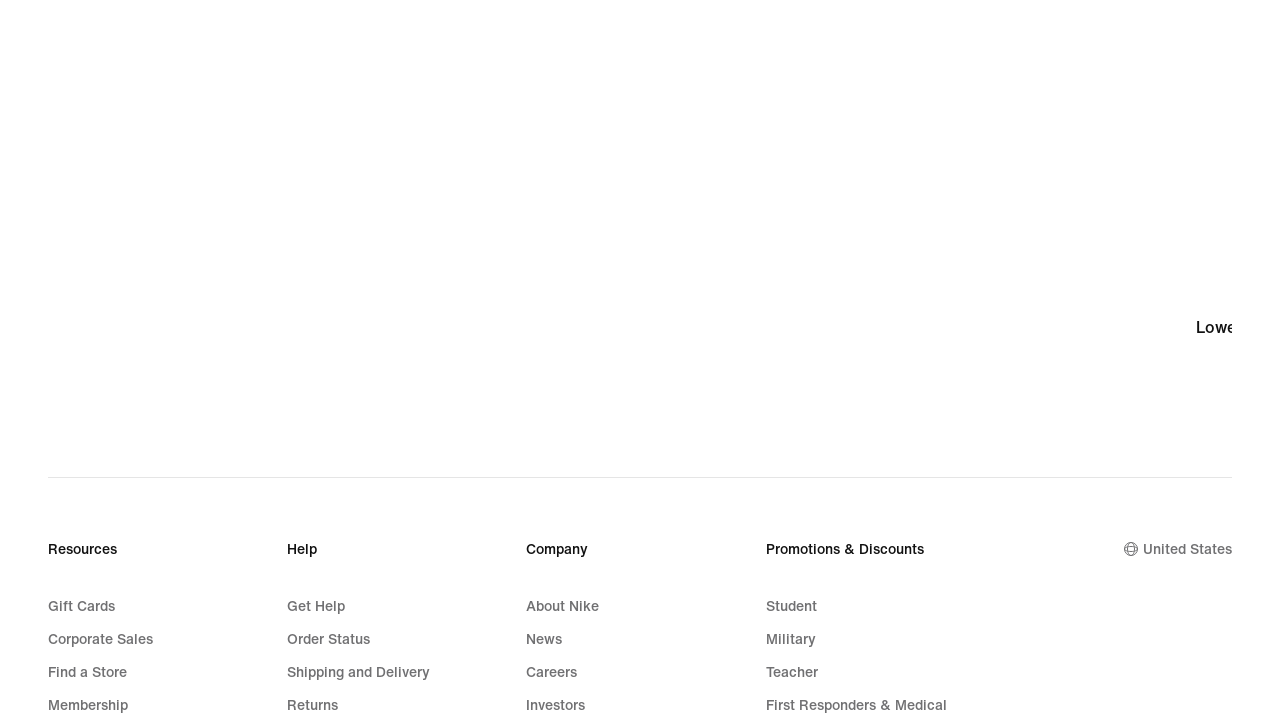

Waited 2 seconds for products to load after scroll
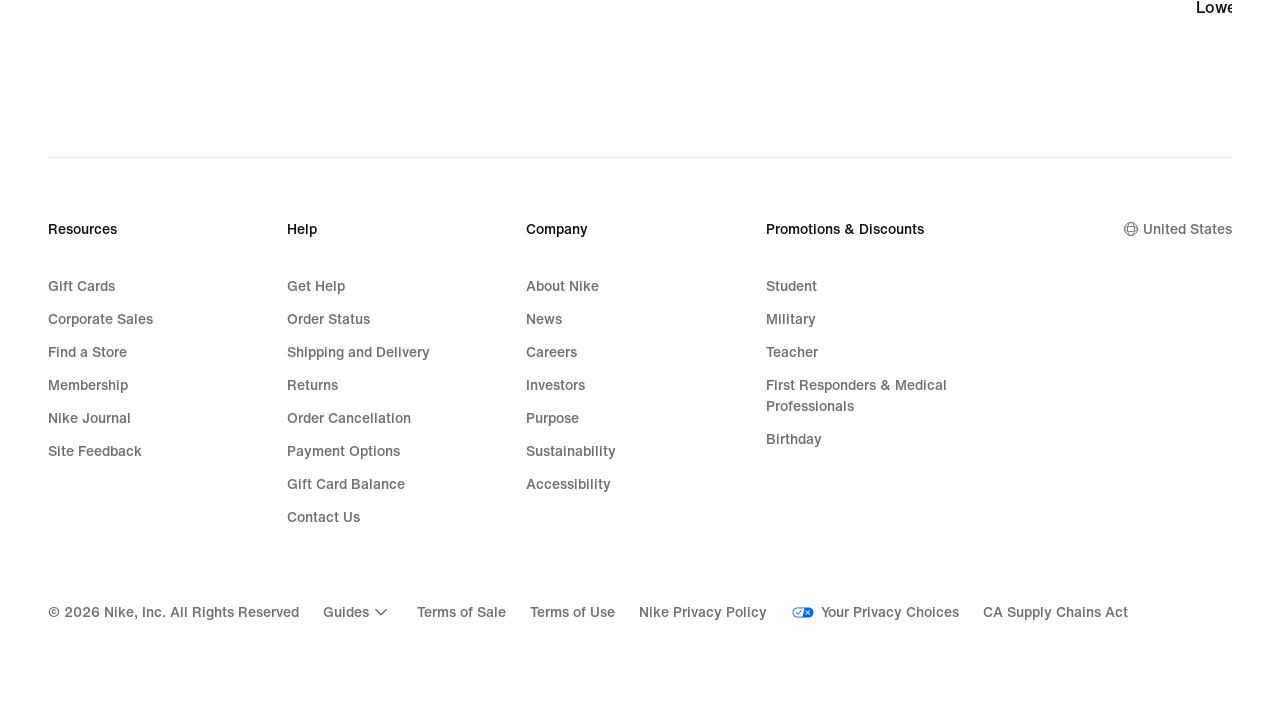

Scrolled to bottom of page to load more product content
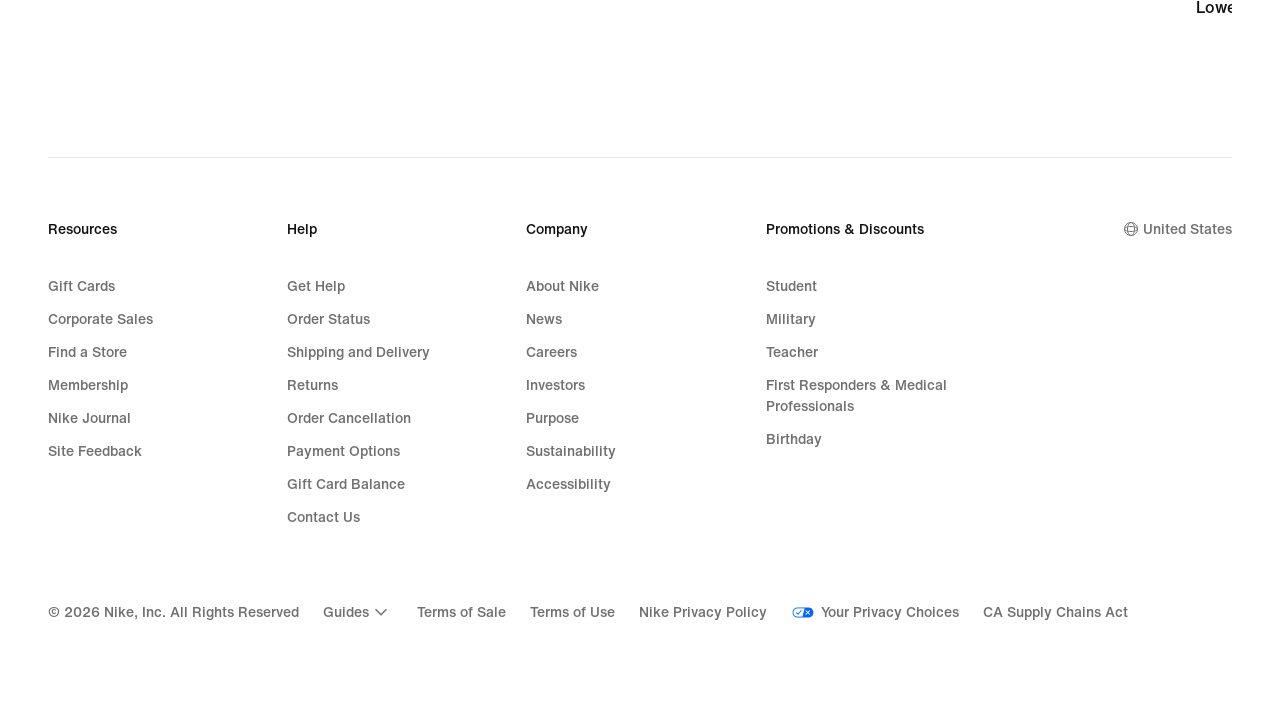

Waited 2 seconds for products to load after scroll
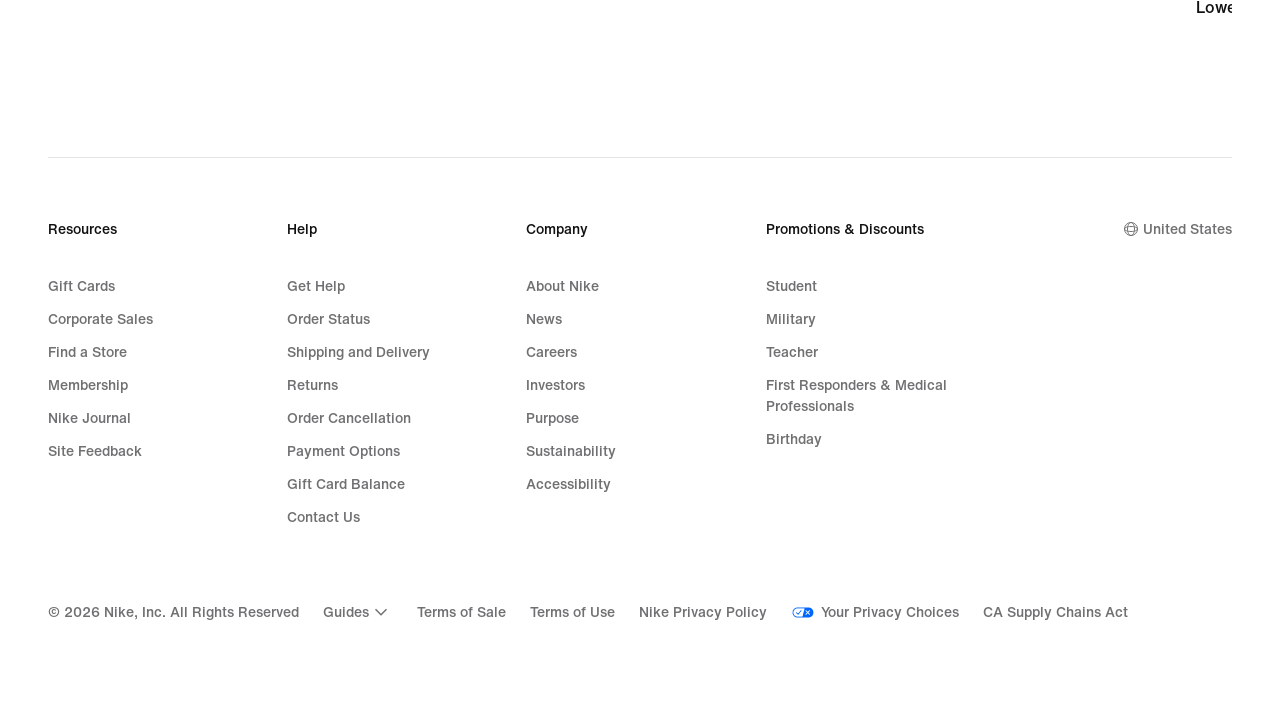

Scrolled to bottom of page to load more product content
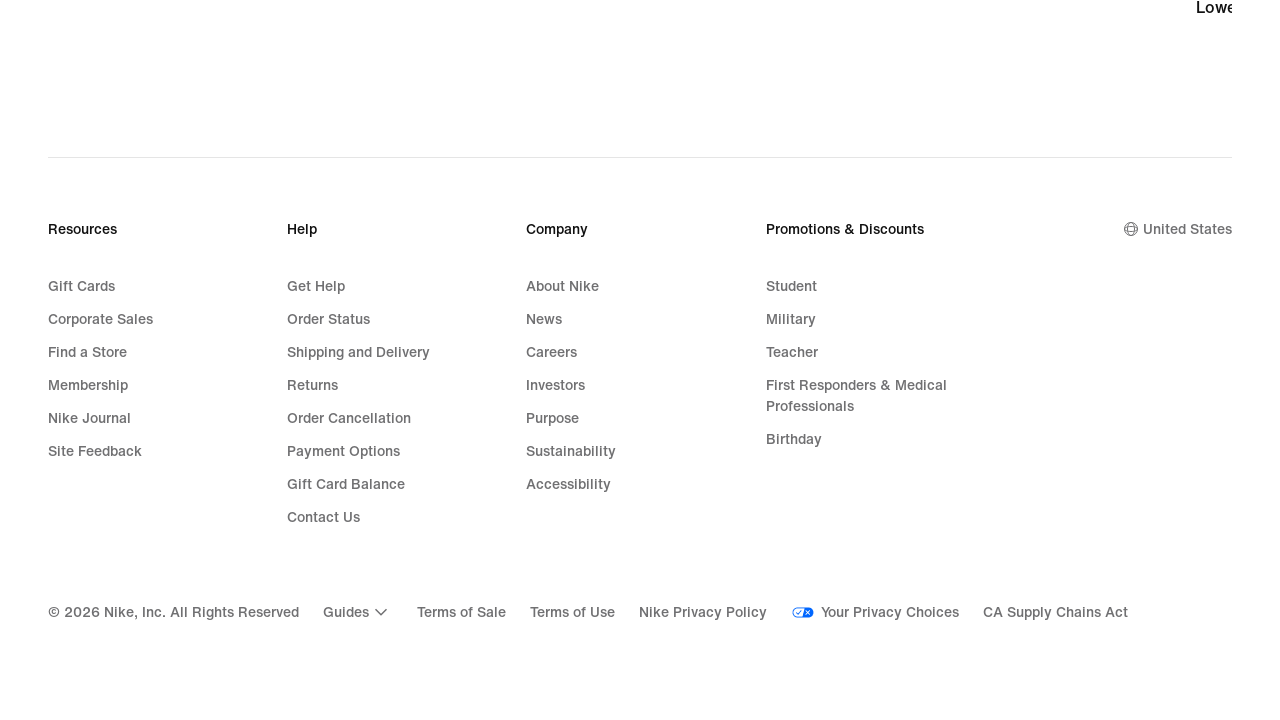

Waited 2 seconds for products to load after scroll
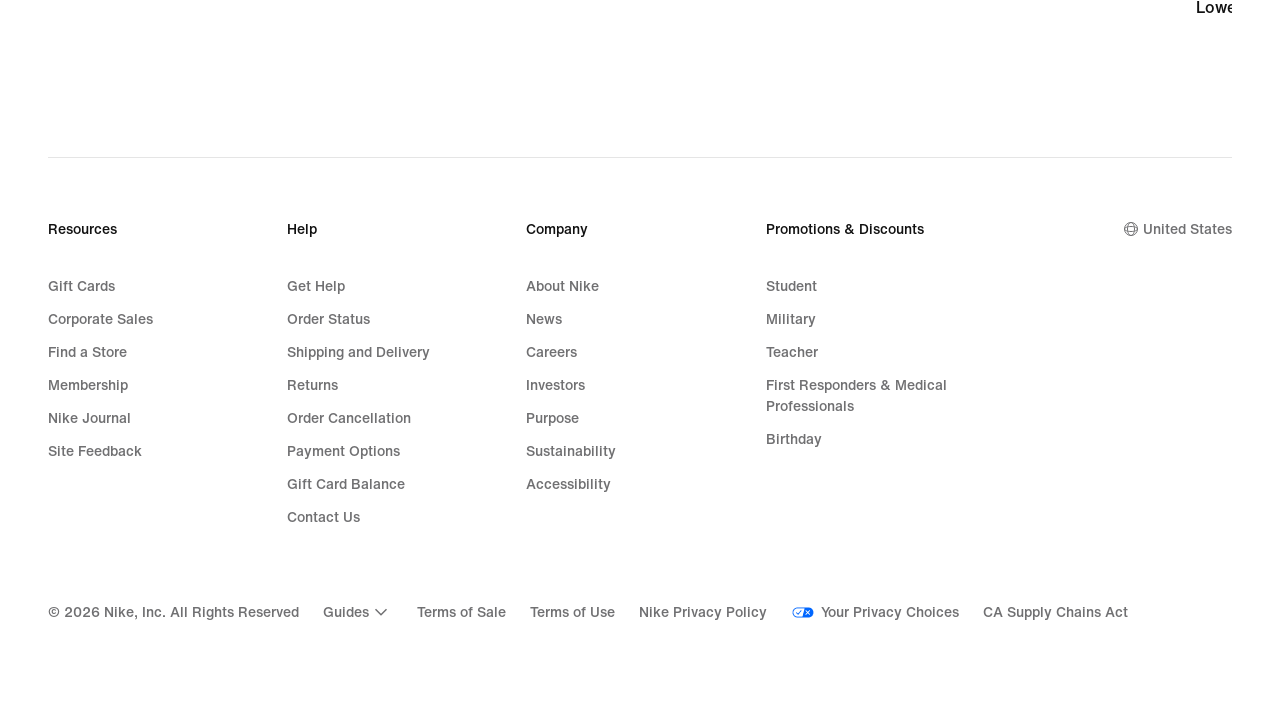

Scrolled to bottom of page to load more product content
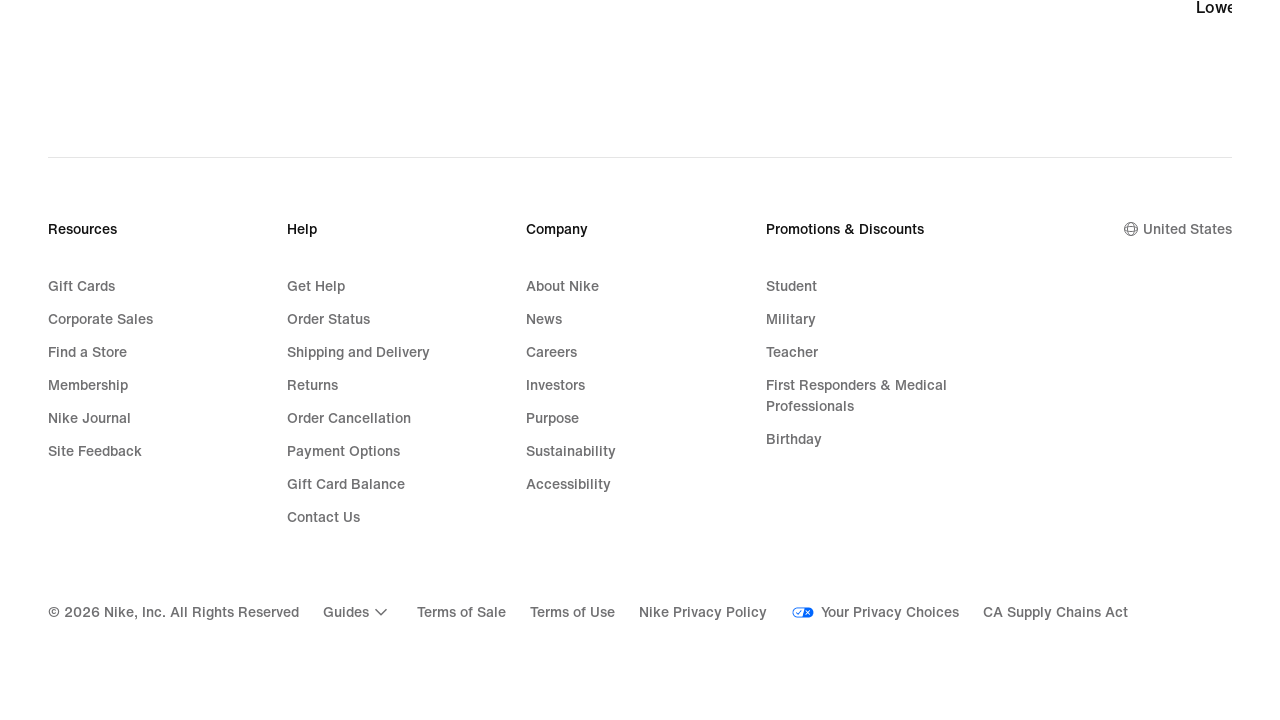

Waited 2 seconds for products to load after scroll
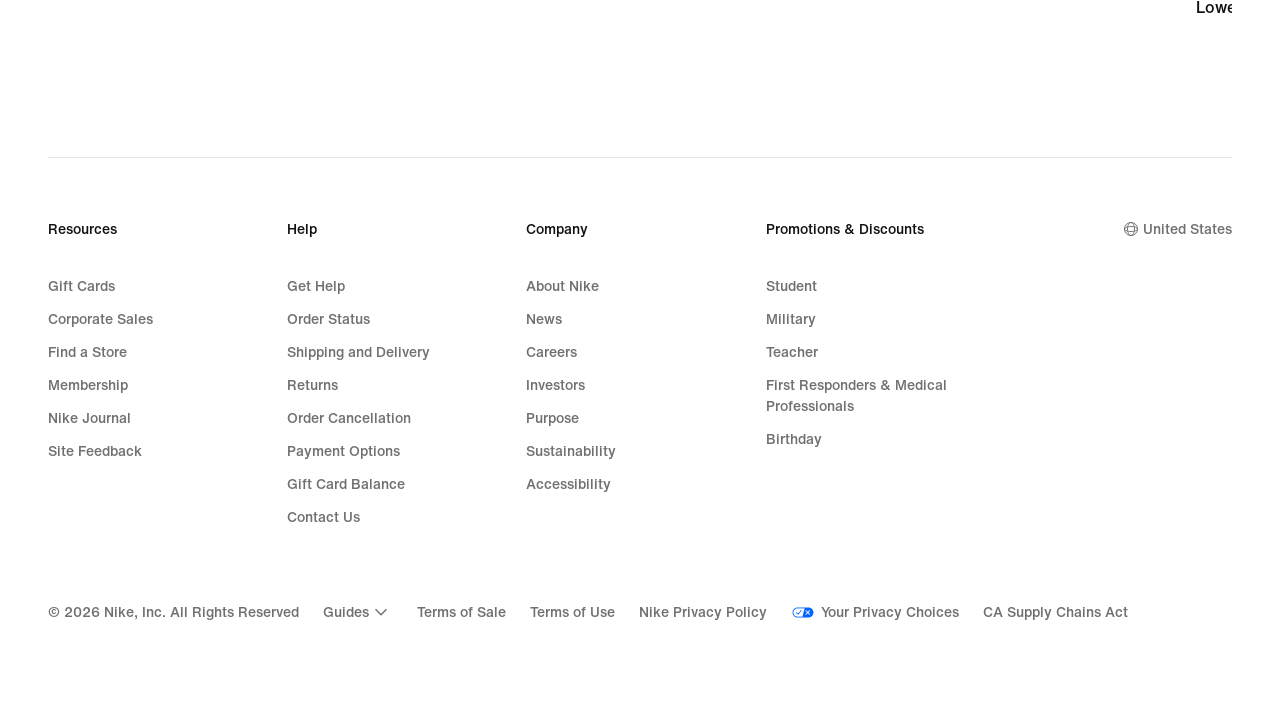

Scrolled to bottom of page to load more product content
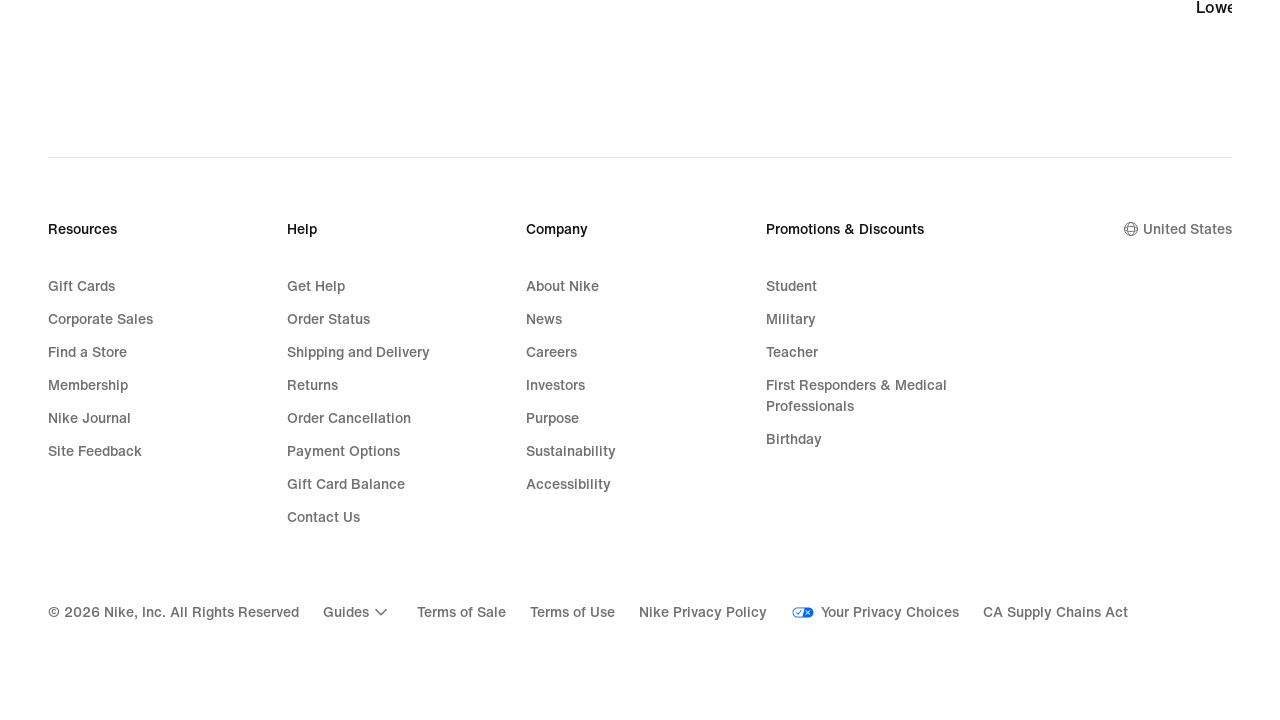

Waited 2 seconds for products to load after scroll
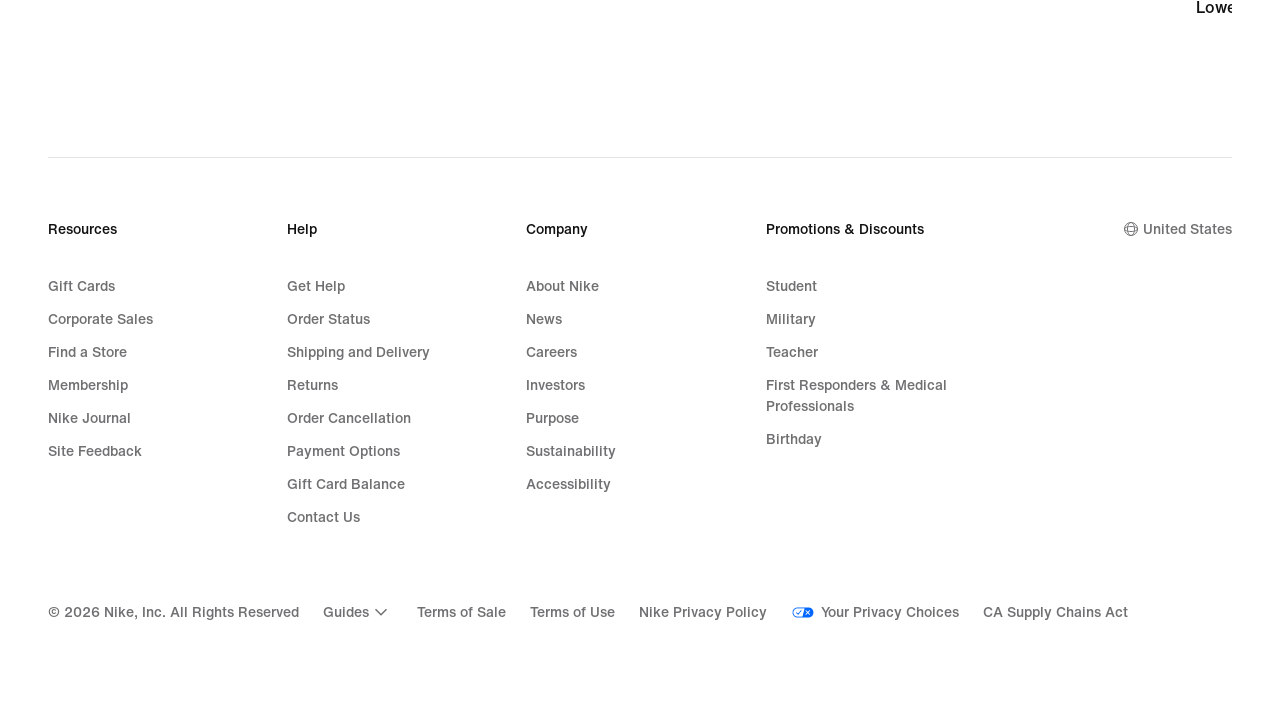

Verified product card titles are displayed
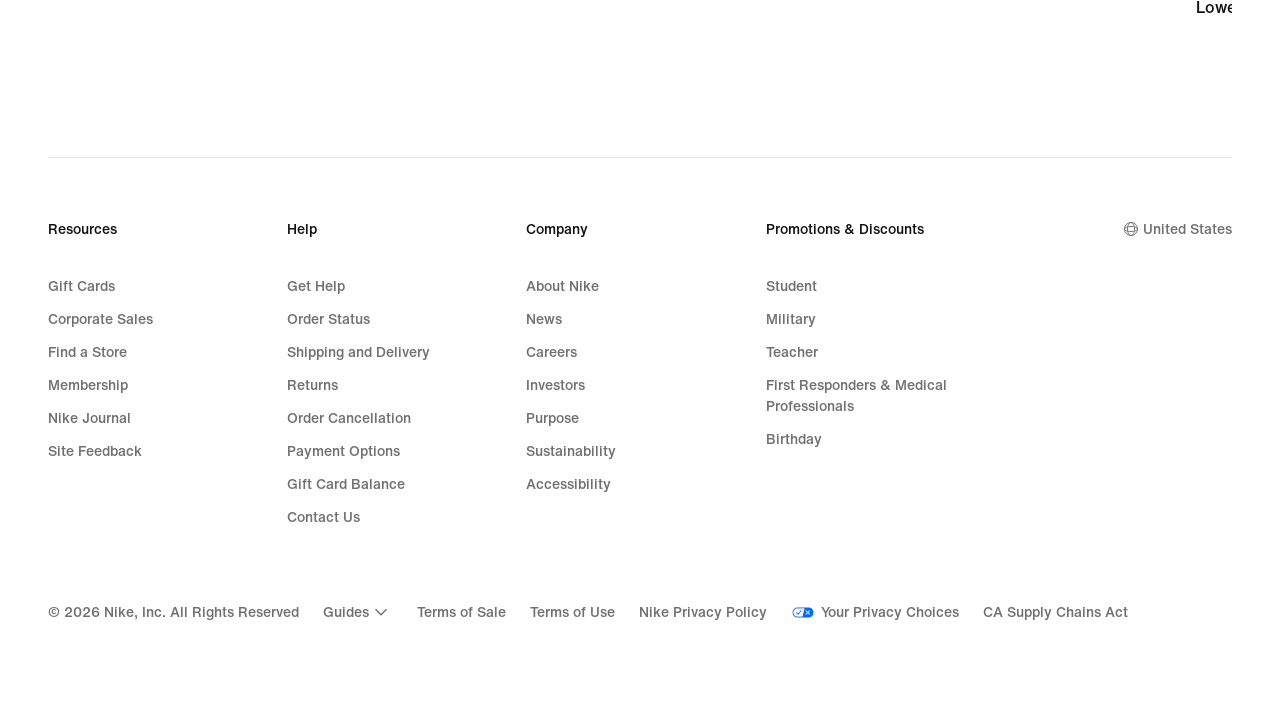

Verified product prices are displayed
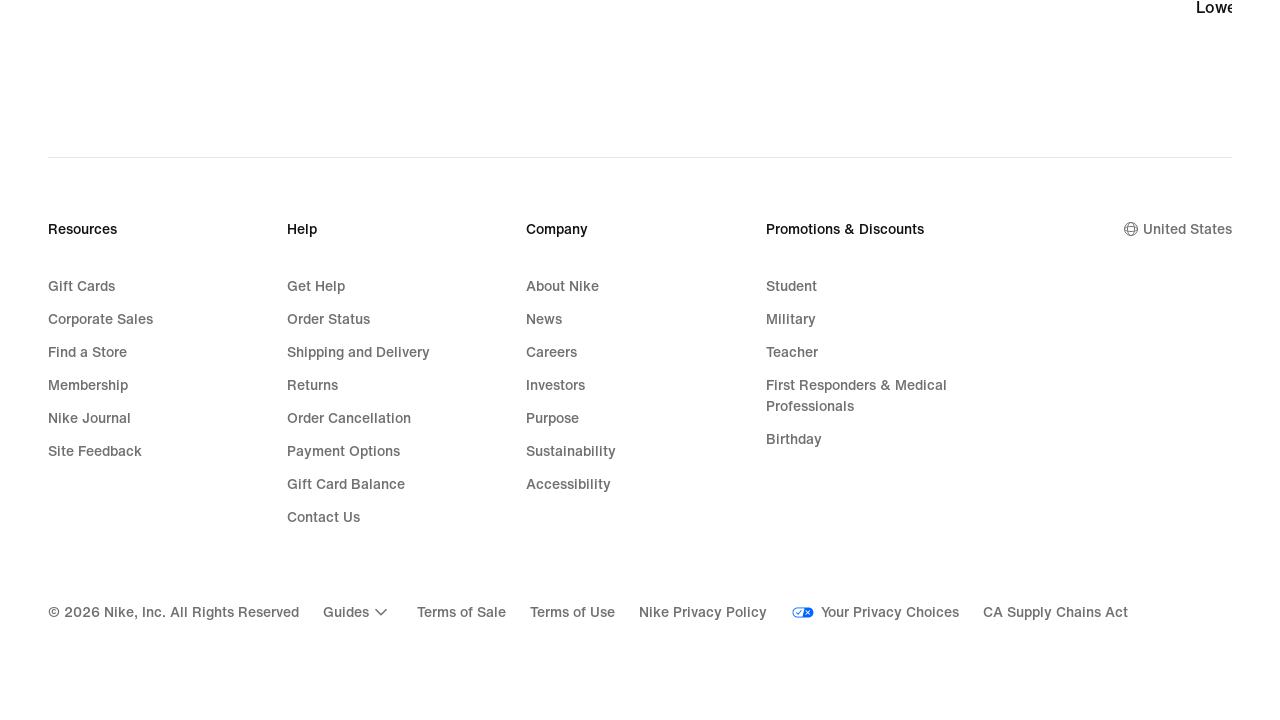

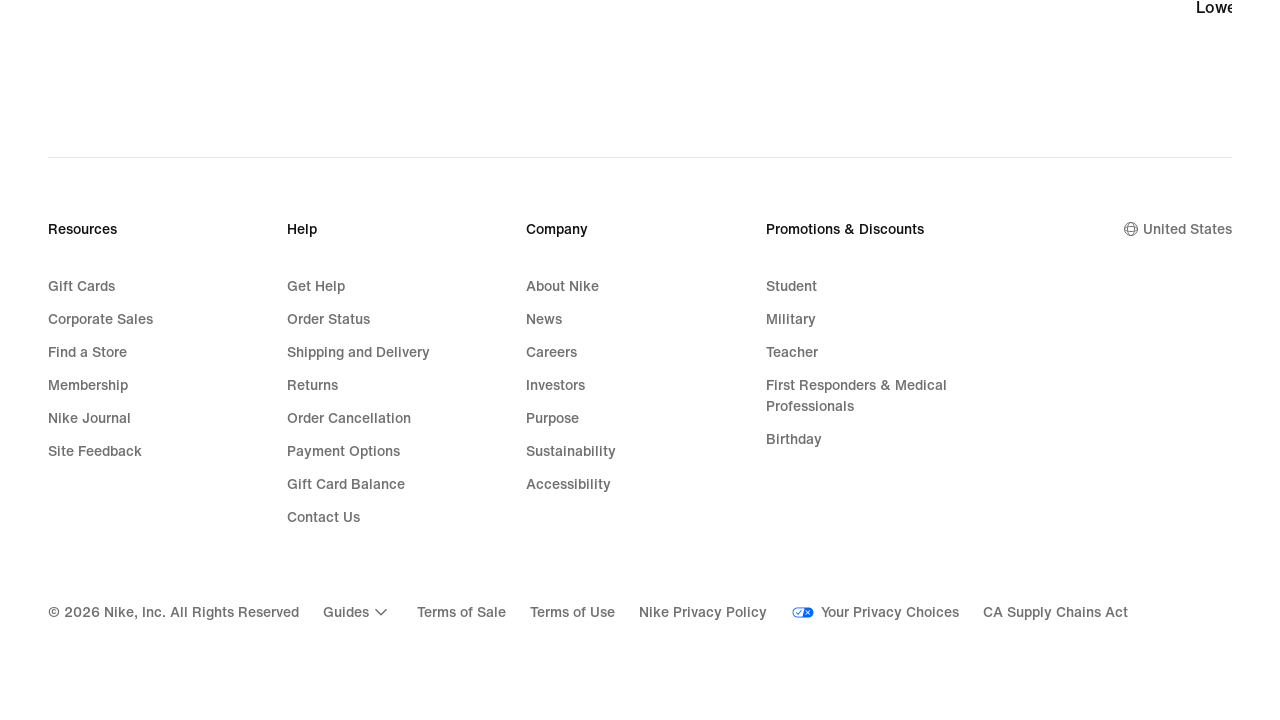